Tests the popular items shopping flow by clicking on a popular item, selecting product options, adjusting quantity, adding to cart, and proceeding to checkout popup.

Starting URL: https://www.advantageonlineshopping.com/#/

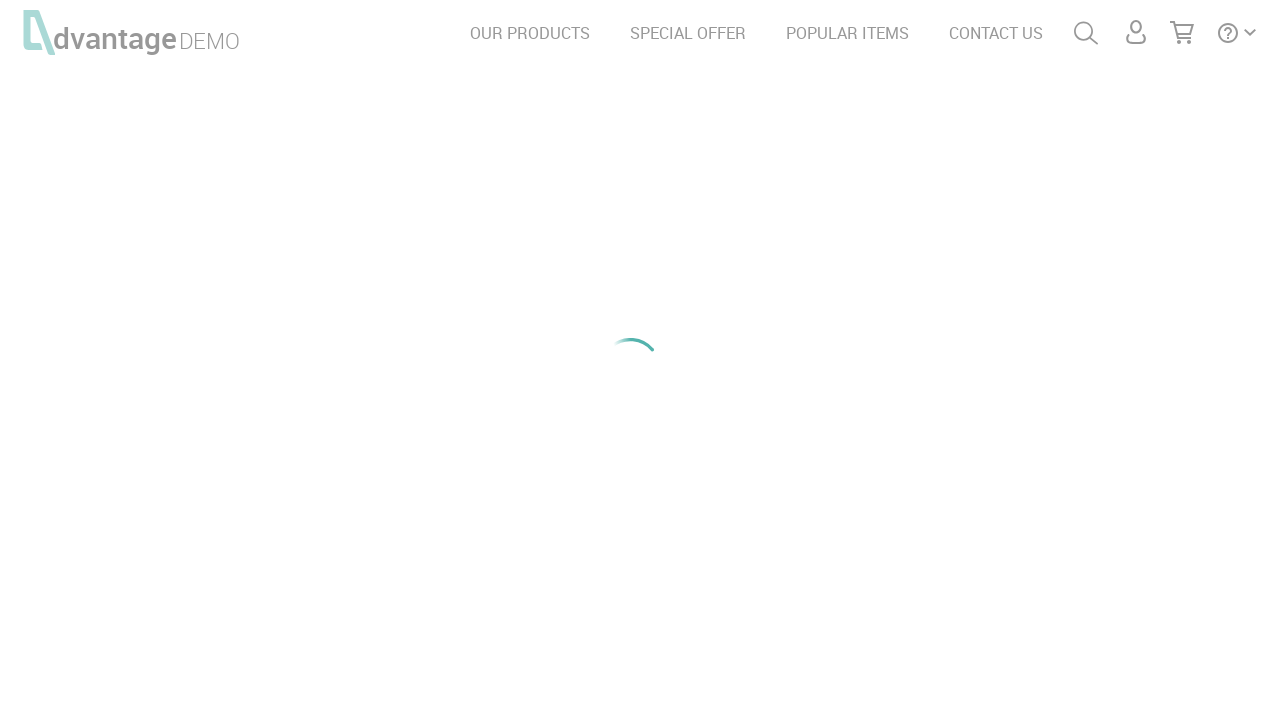

Clicked on POPULAR ITEMS link at (848, 33) on text=POPULAR ITEMS
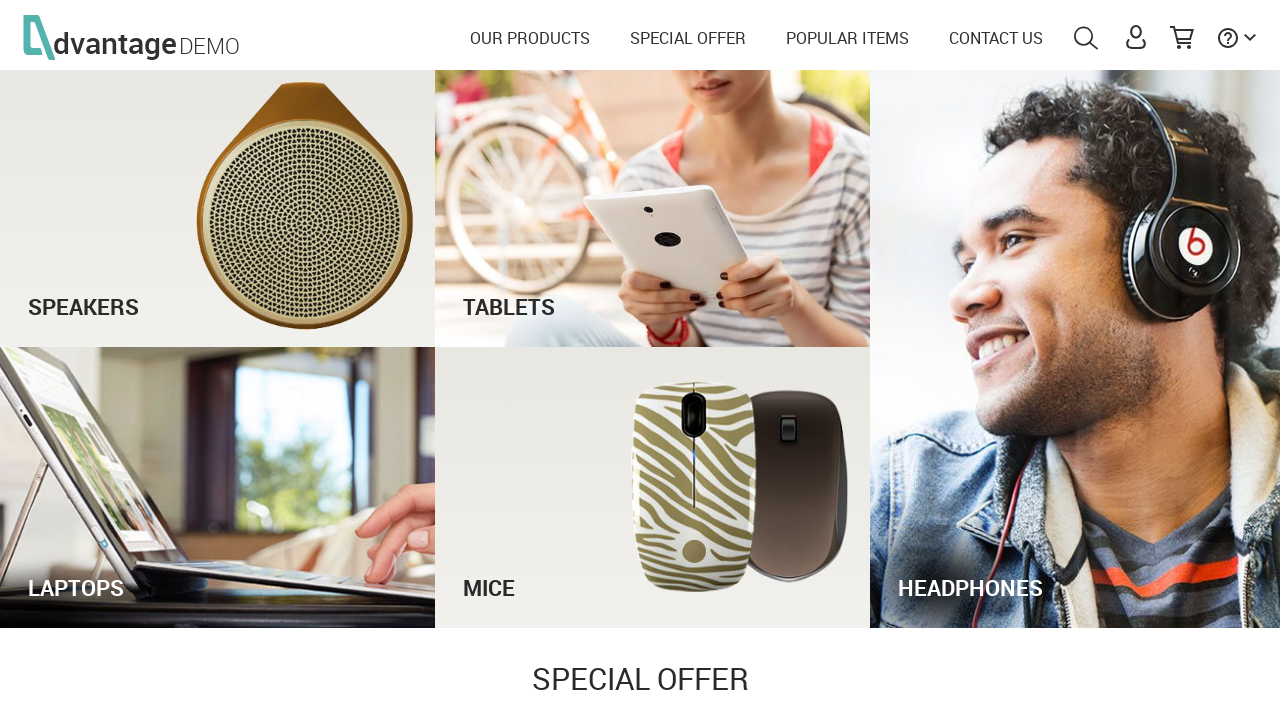

Clicked on product details for item 21 at (1058, 710) on #details_21
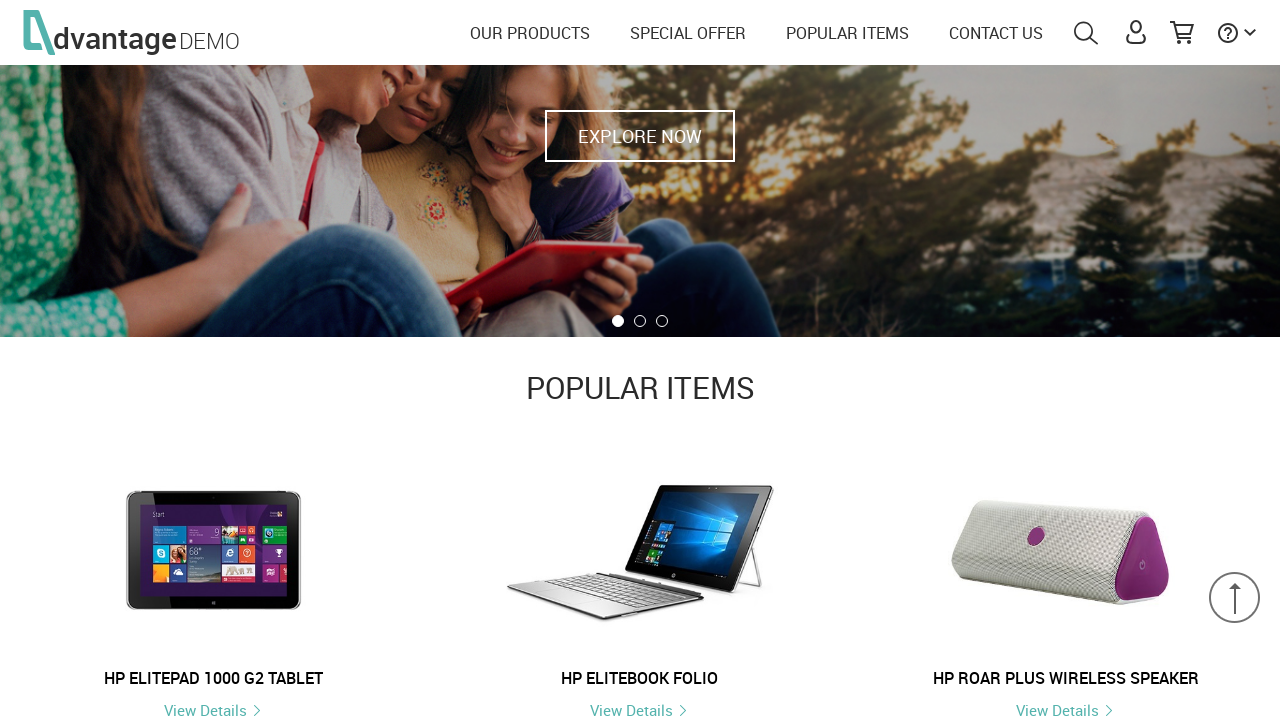

Product properties section loaded
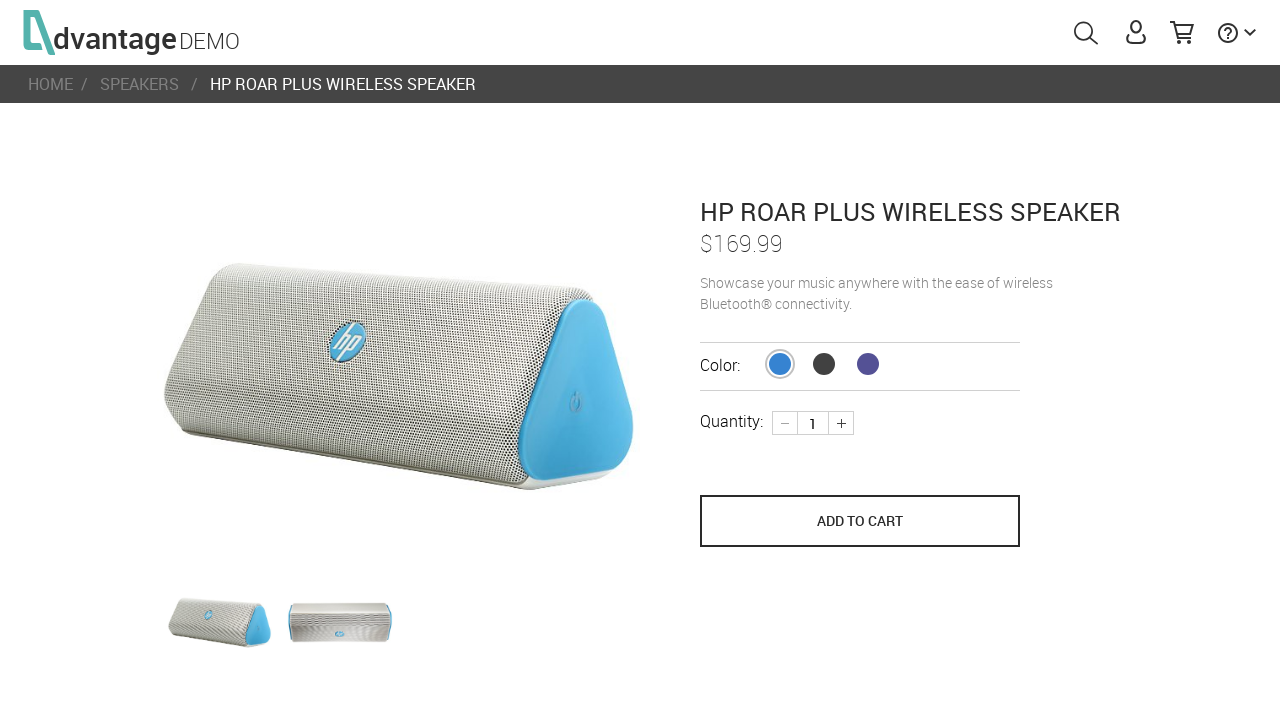

Selected product option (color/size) at (824, 364) on xpath=//div[@id='productProperties']/div/div[2]/span[2]
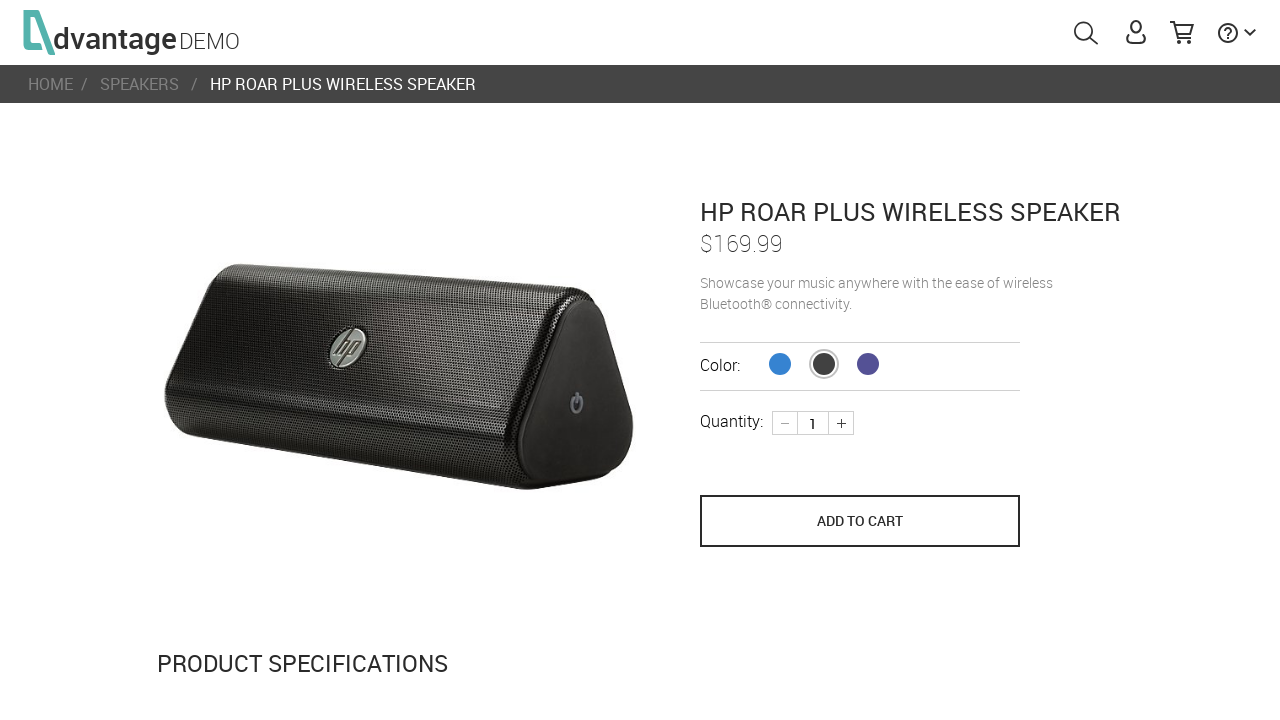

Increased product quantity at (841, 423) on xpath=//div[@id='productProperties']/div[2]/e-sec-plus-minus/div/div[3]
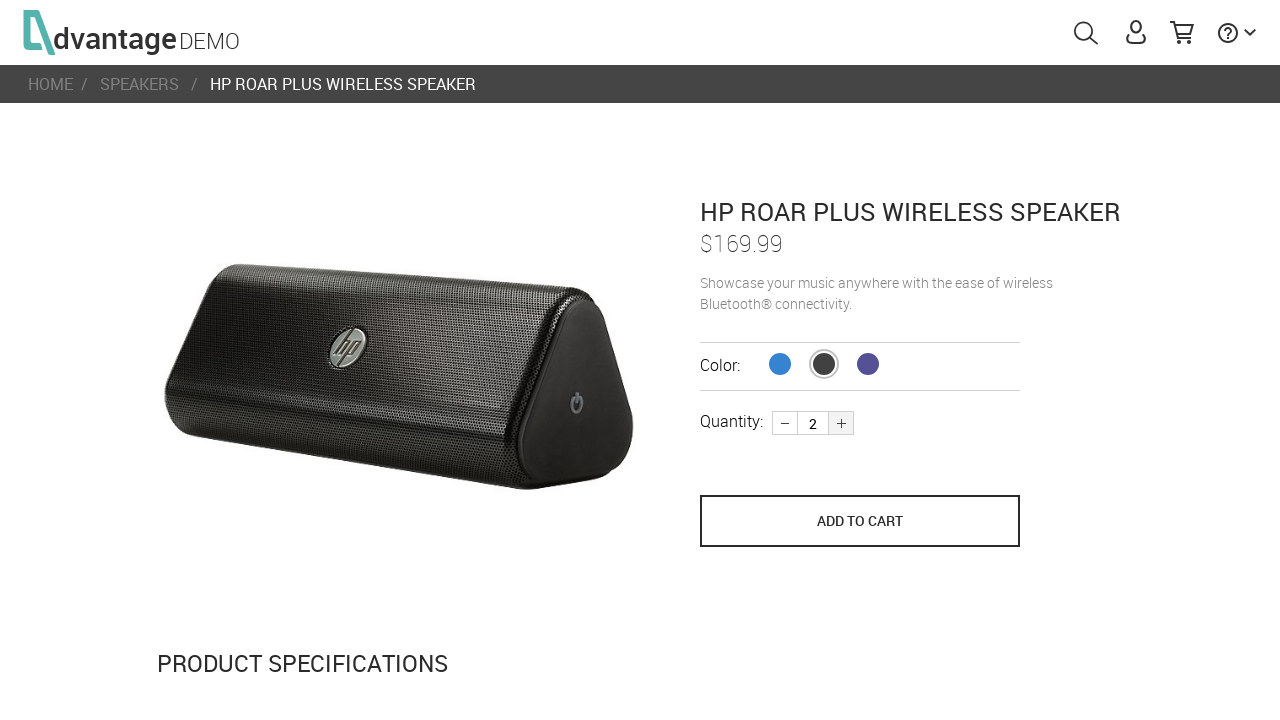

Clicked save to cart button at (860, 521) on button[name='save_to_cart']
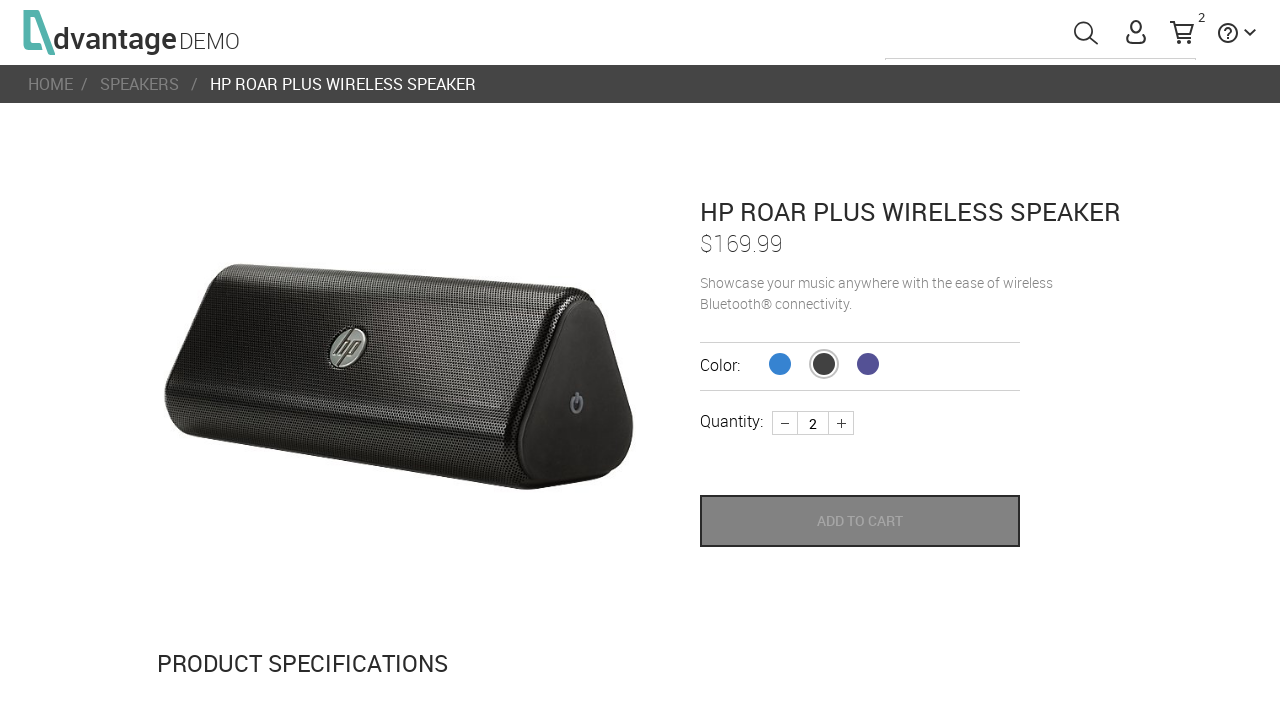

Clicked checkout popup button to proceed to checkout at (1040, 156) on #checkOutPopUp
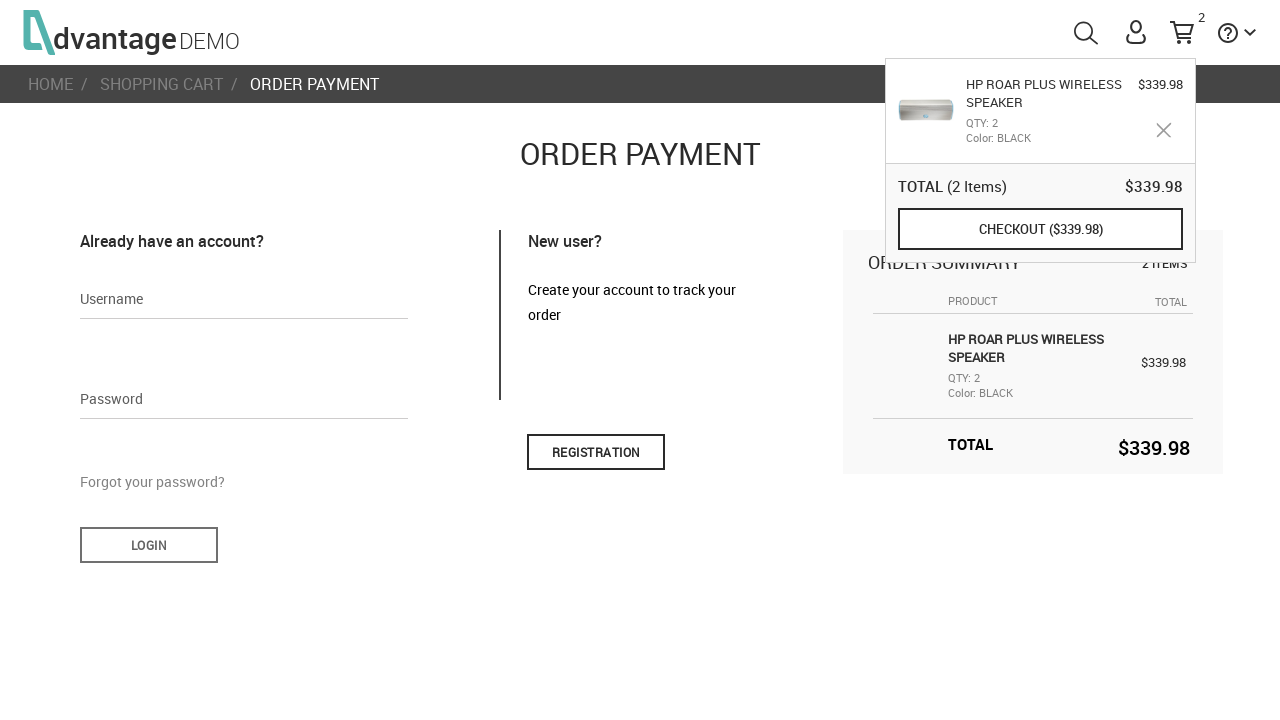

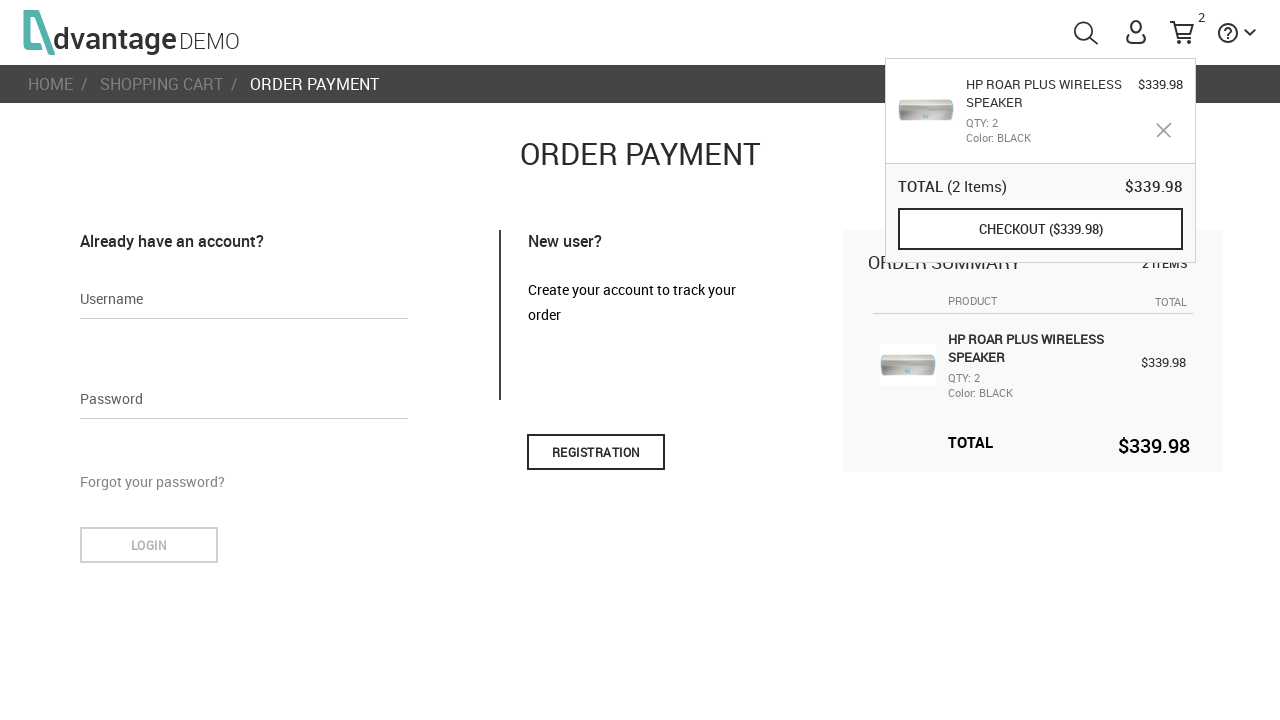